Solves a math problem by extracting a value from the page, calculating the answer using a logarithmic formula, and submitting the form with the answer along with checkbox and radio button selections

Starting URL: http://suninjuly.github.io/math.html

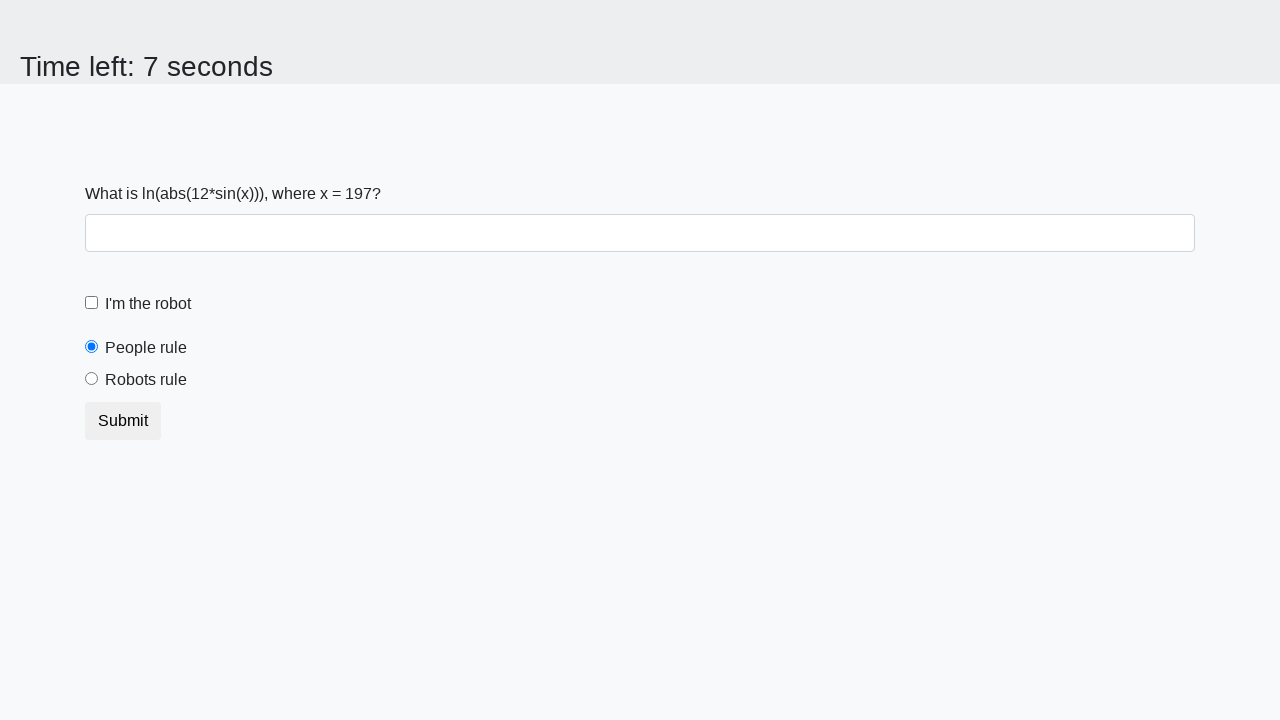

Located the input value element
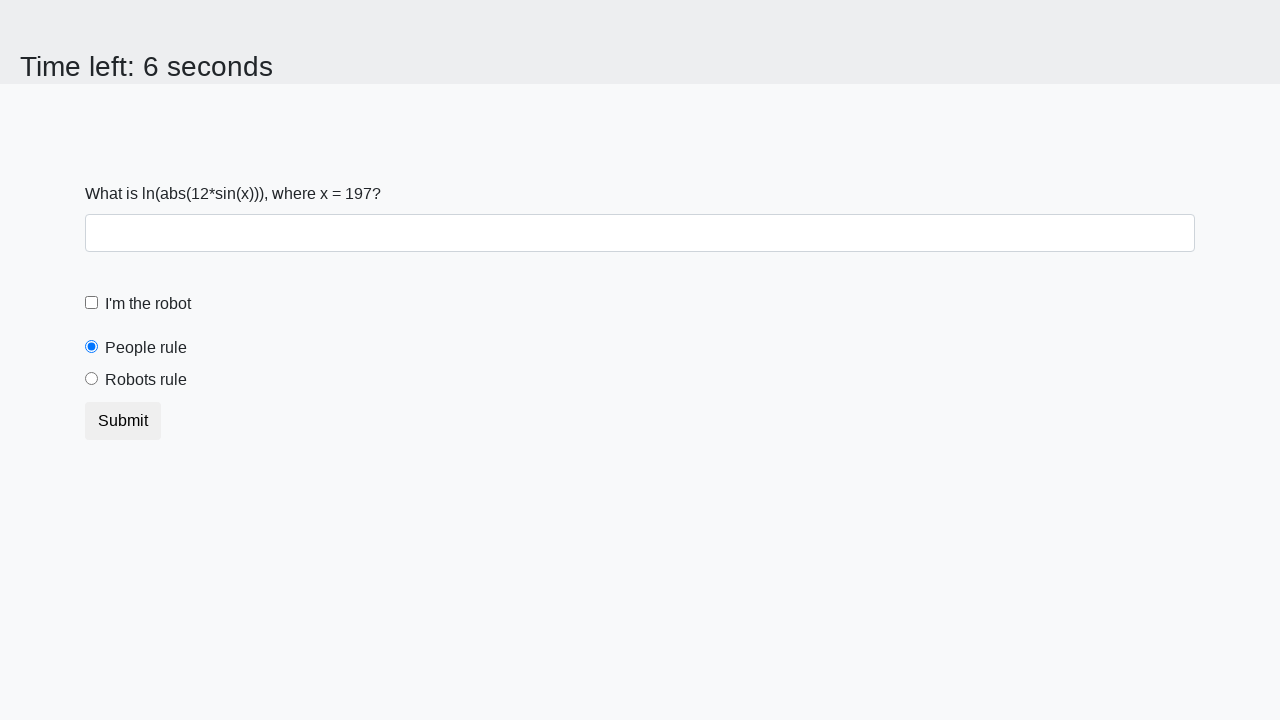

Extracted numerical value from page: 197
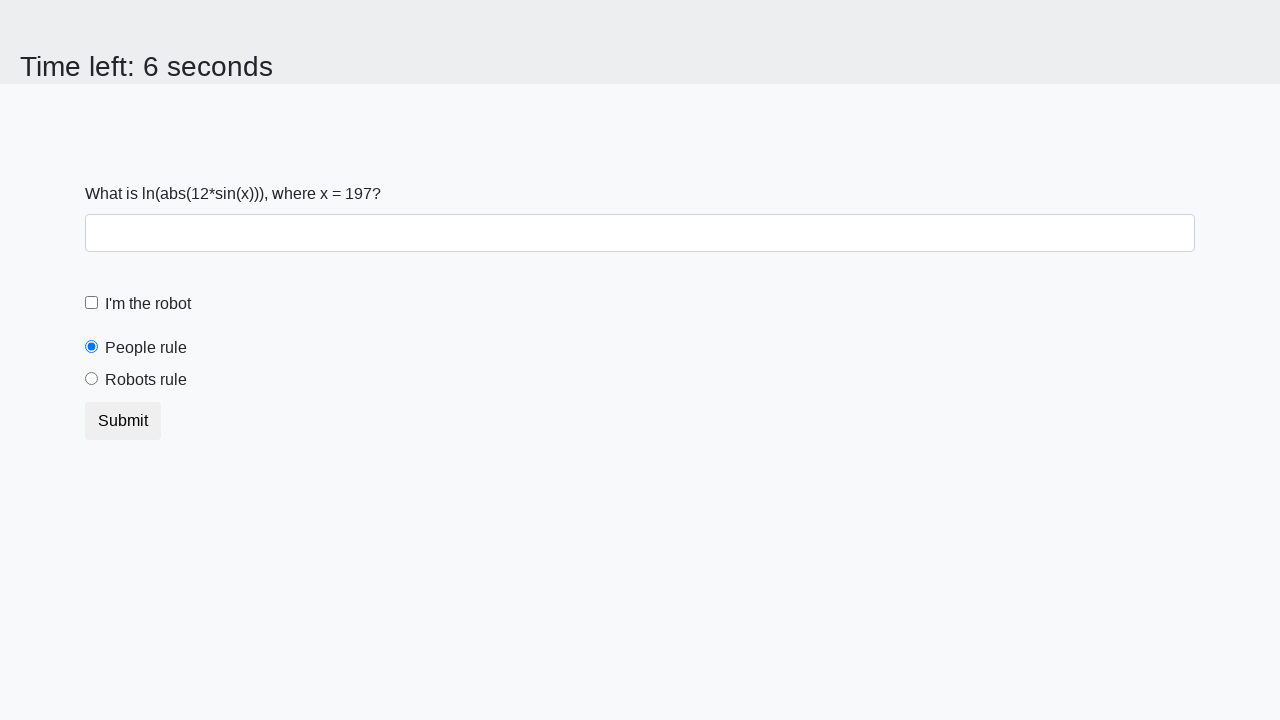

Calculated logarithmic formula result: 2.256506610967826
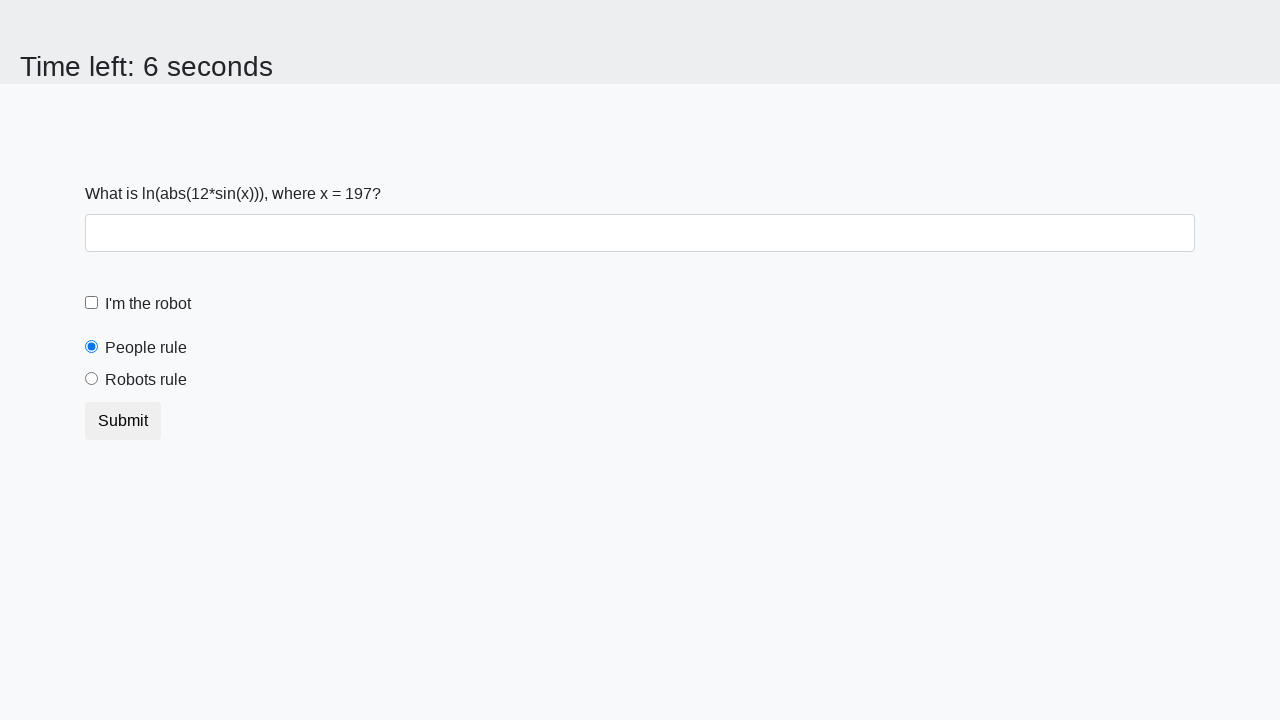

Filled answer field with calculated value on #answer
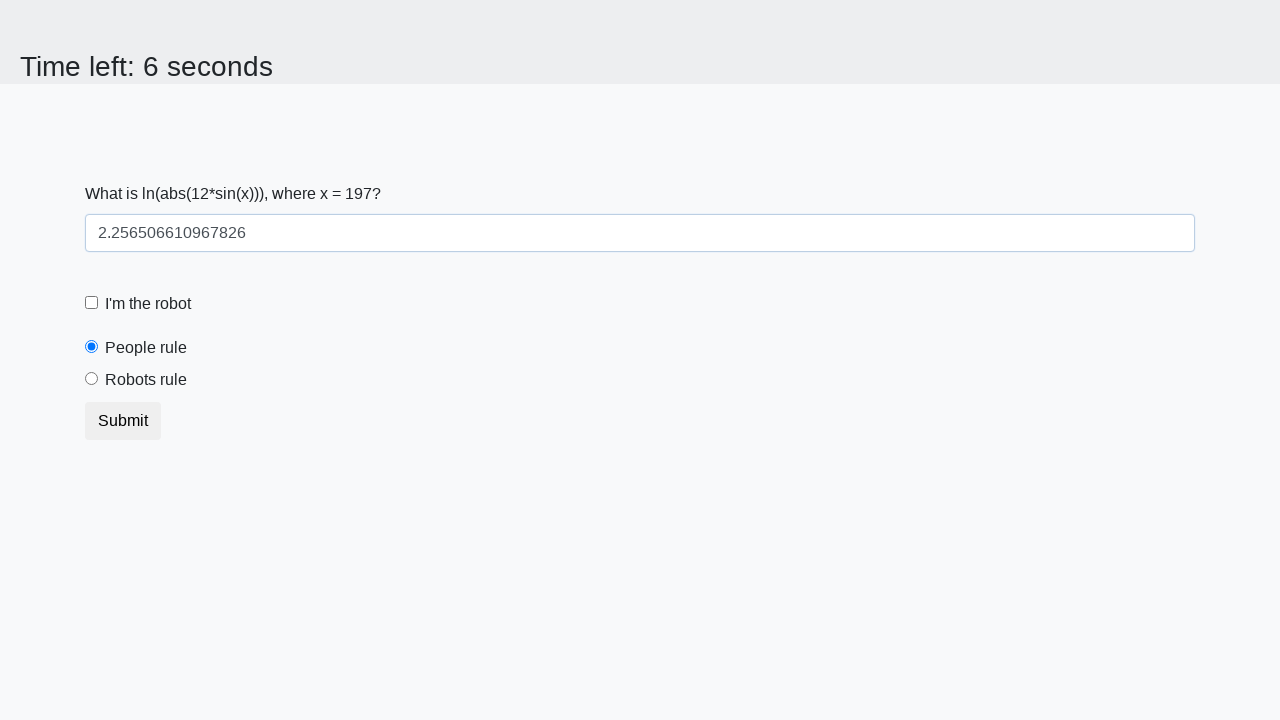

Clicked the robot checkbox at (92, 303) on #robotCheckbox
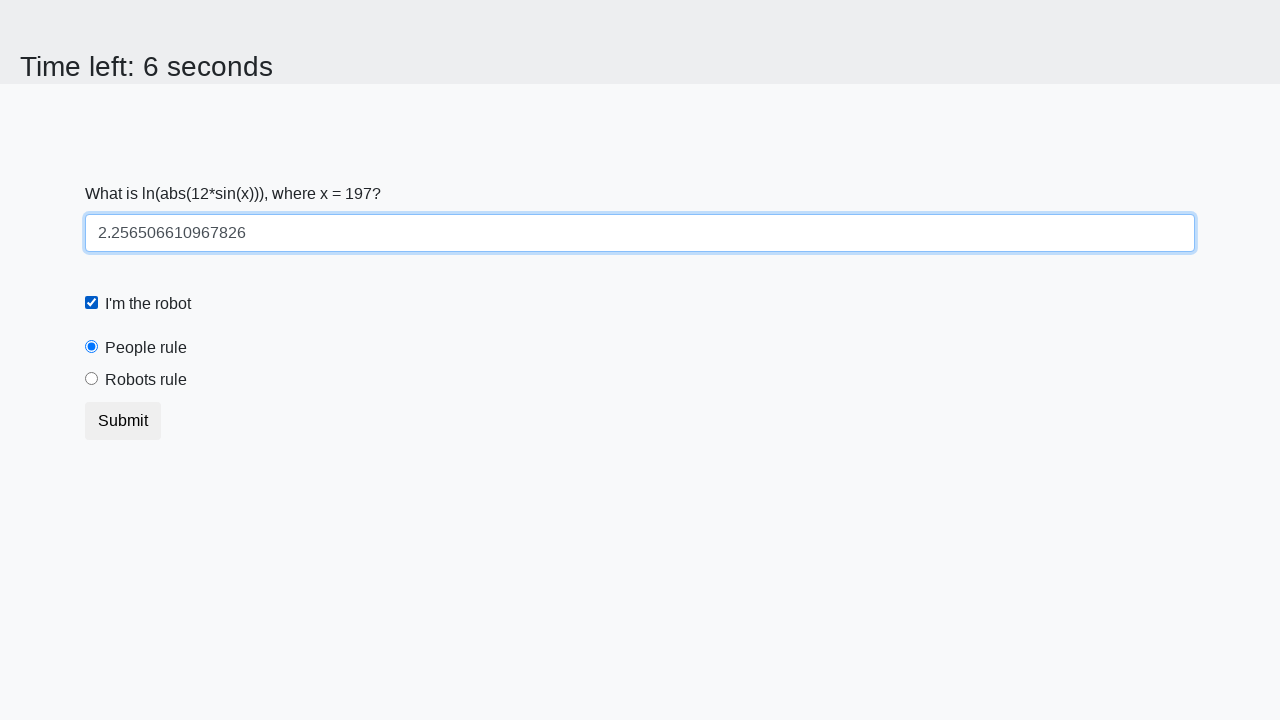

Clicked the robots rule radio button at (92, 379) on #robotsRule
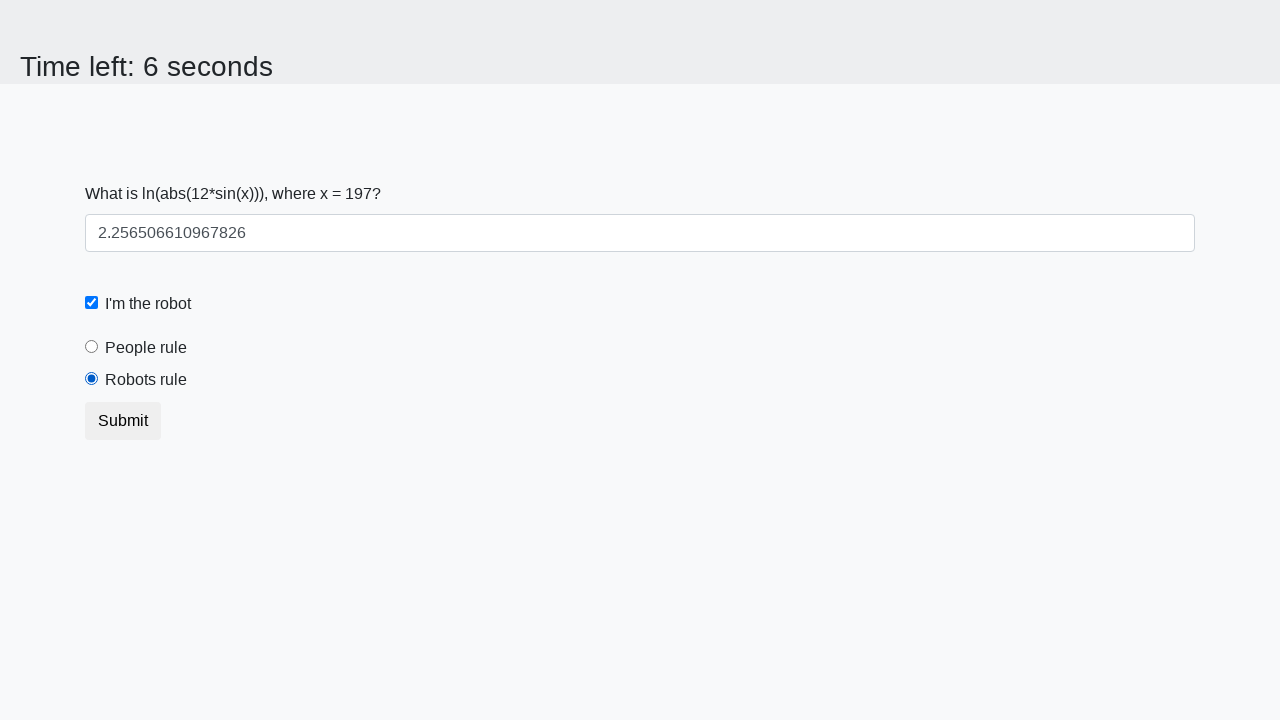

Submitted the form at (123, 421) on button[type='submit']
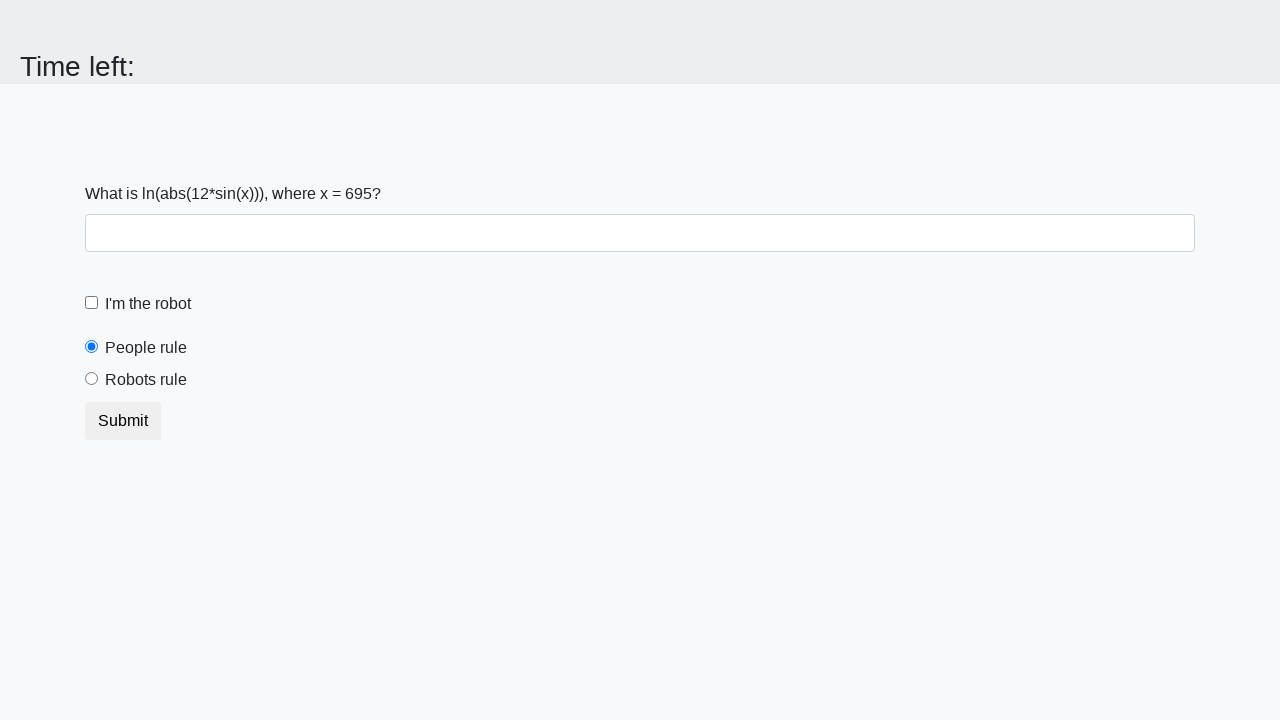

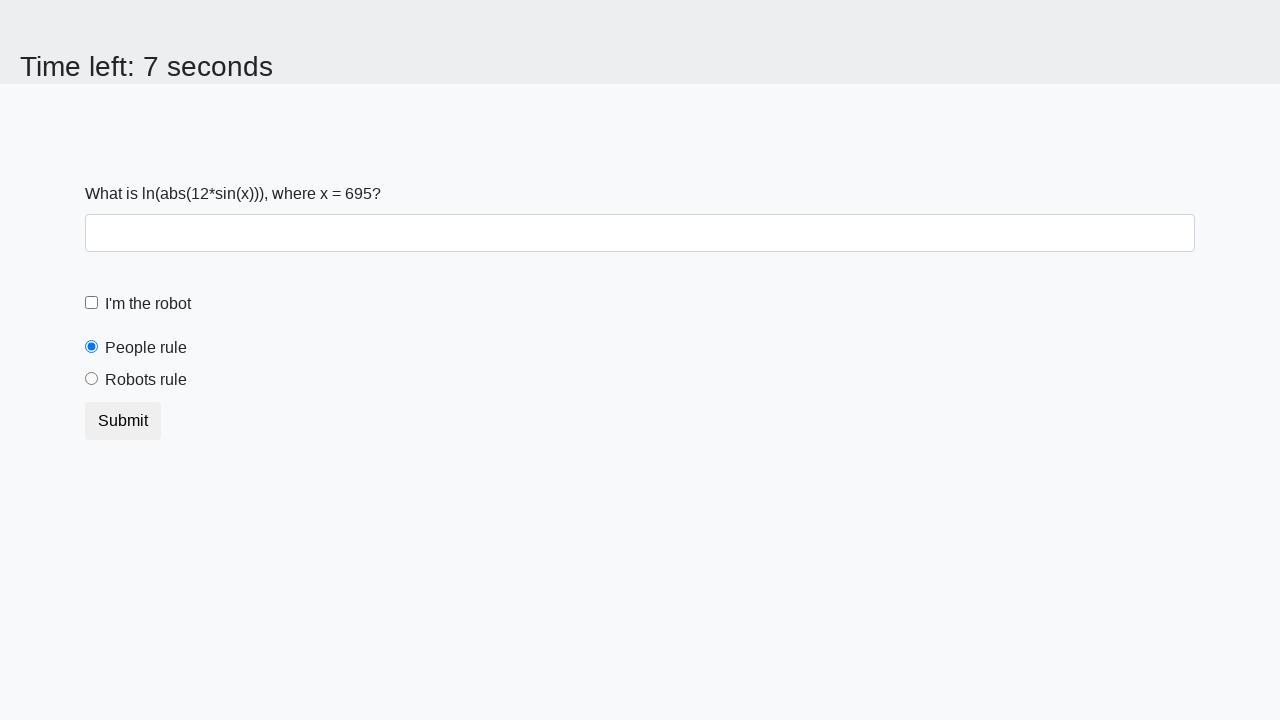